Tests enabled and disabled input fields by verifying their state and typing into the enabled field

Starting URL: https://formy-project.herokuapp.com/enabled

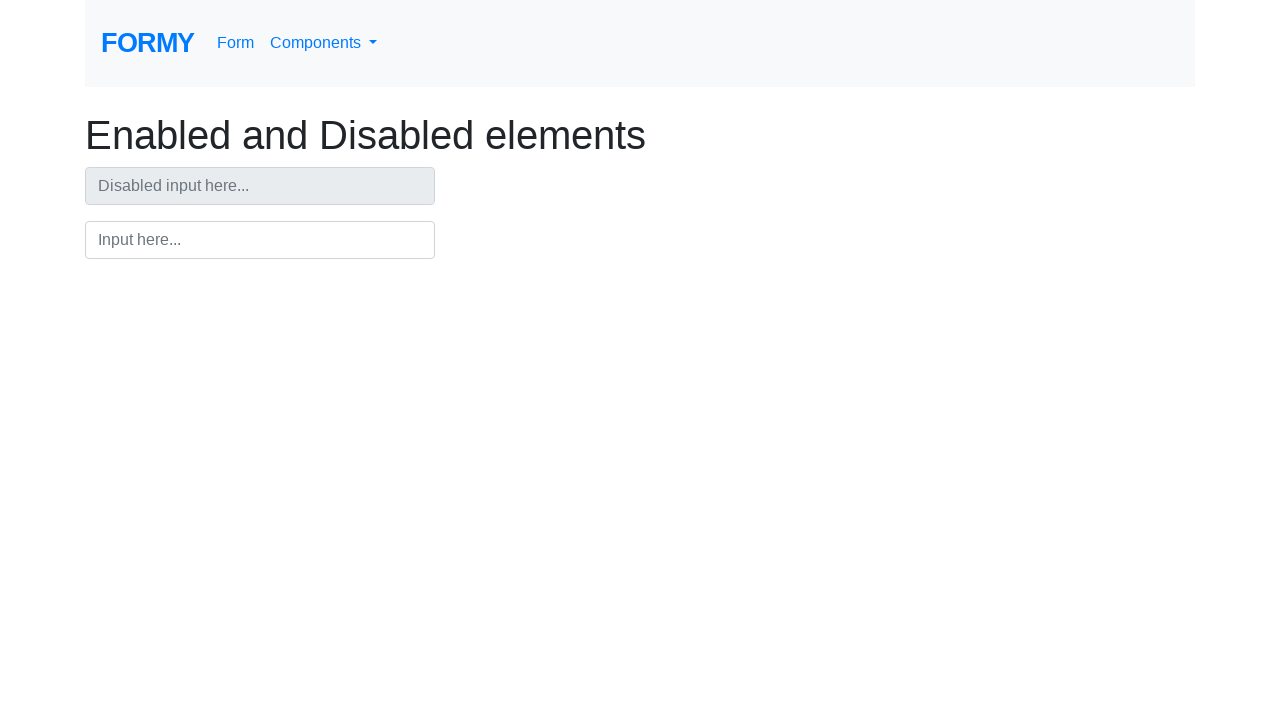

Located the enabled input field
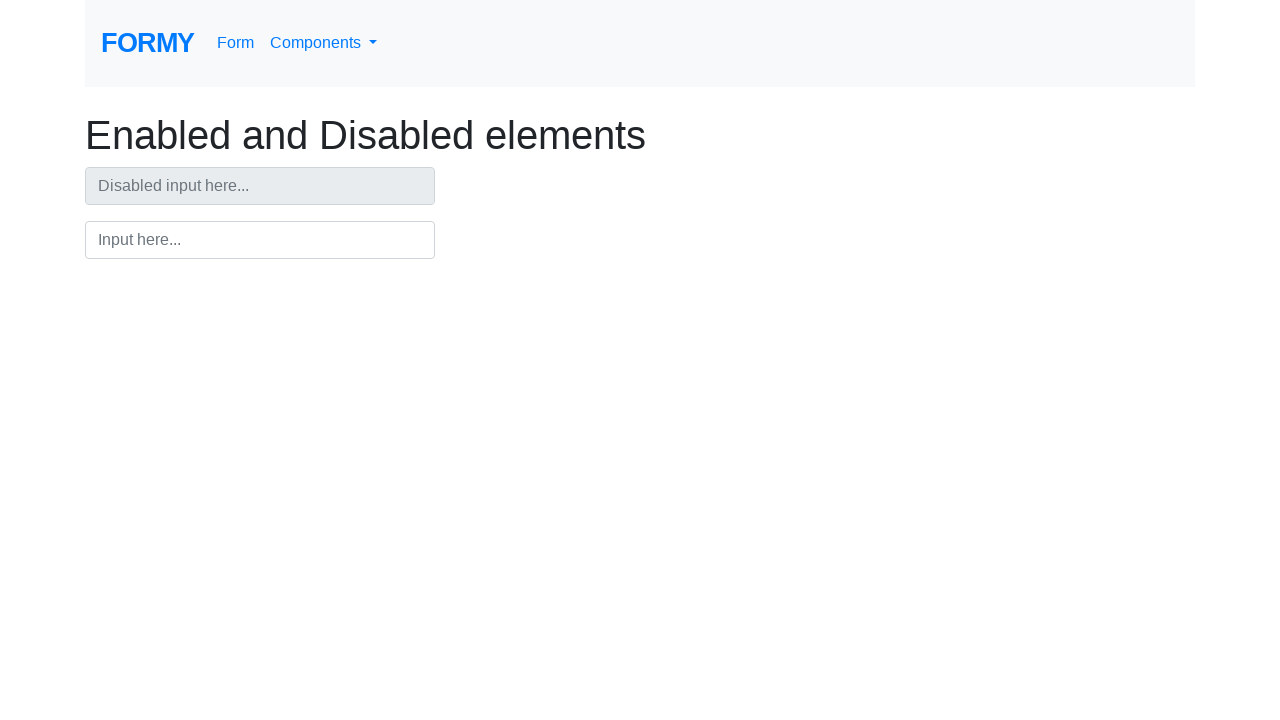

Verified that the enabled input field is enabled
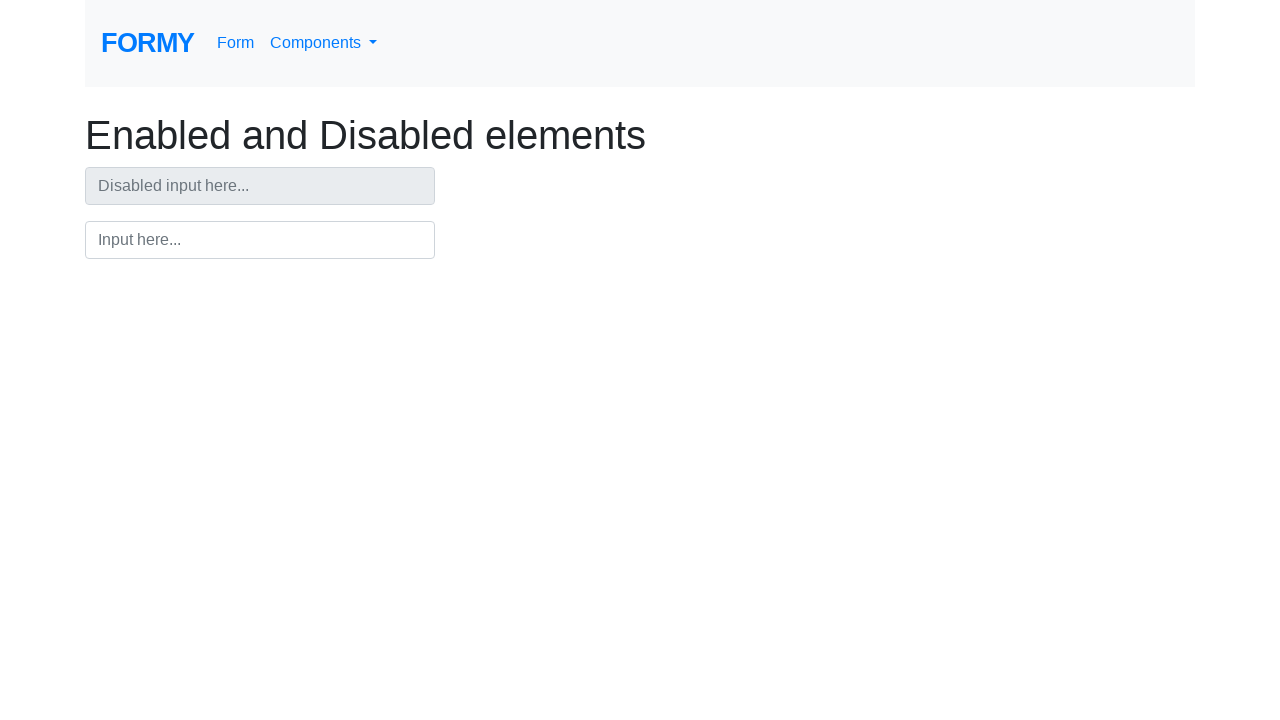

Typed 'Field is enabled we can type here' into the enabled input field on #input
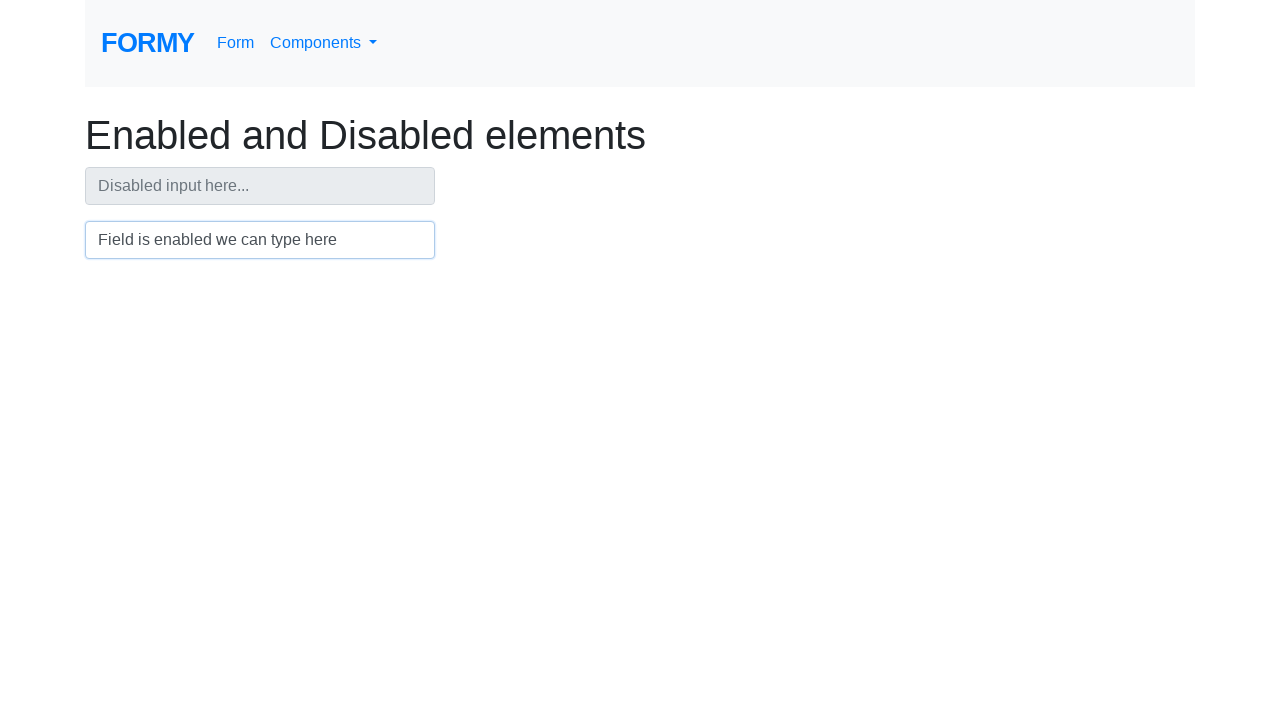

Located the disabled input field
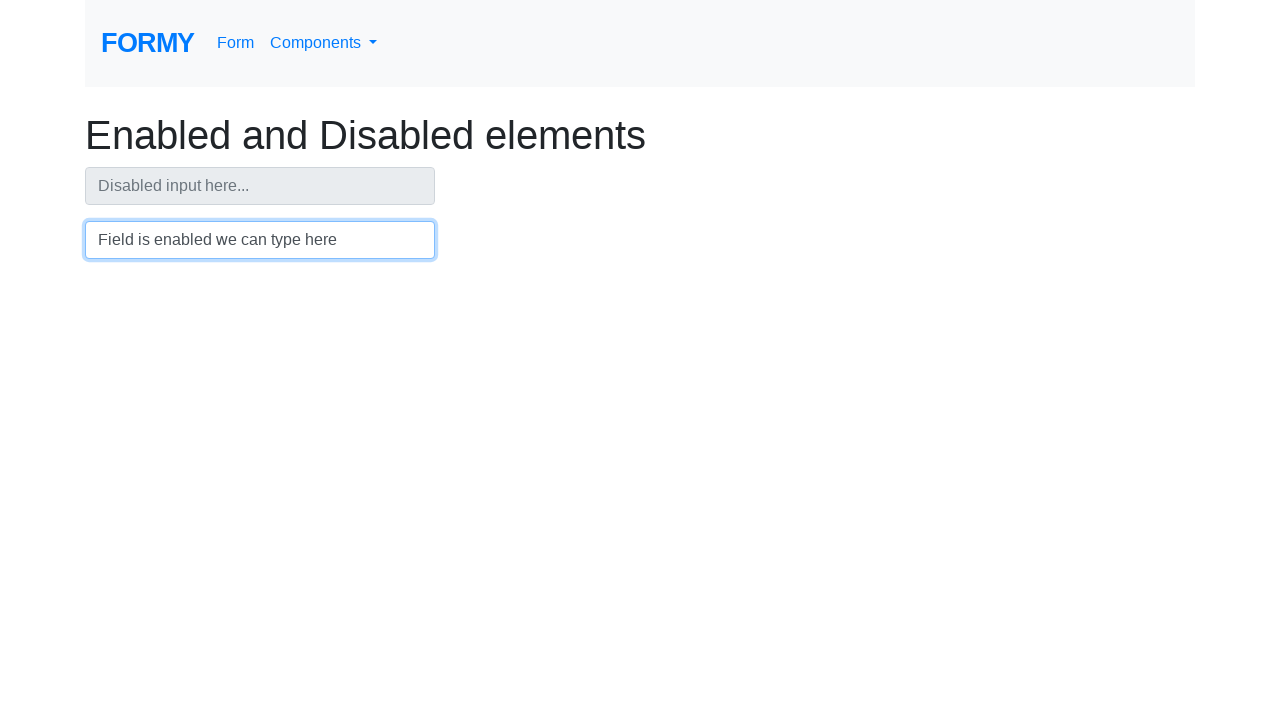

Verified that the disabled input field is disabled
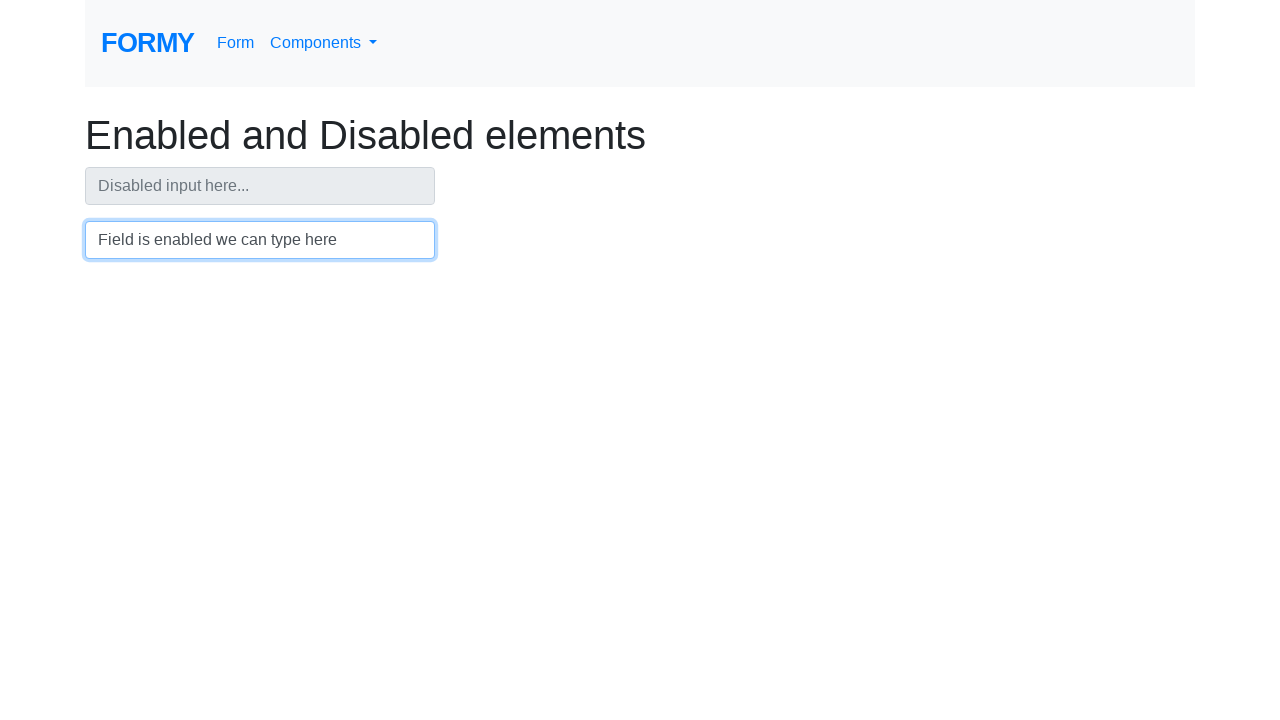

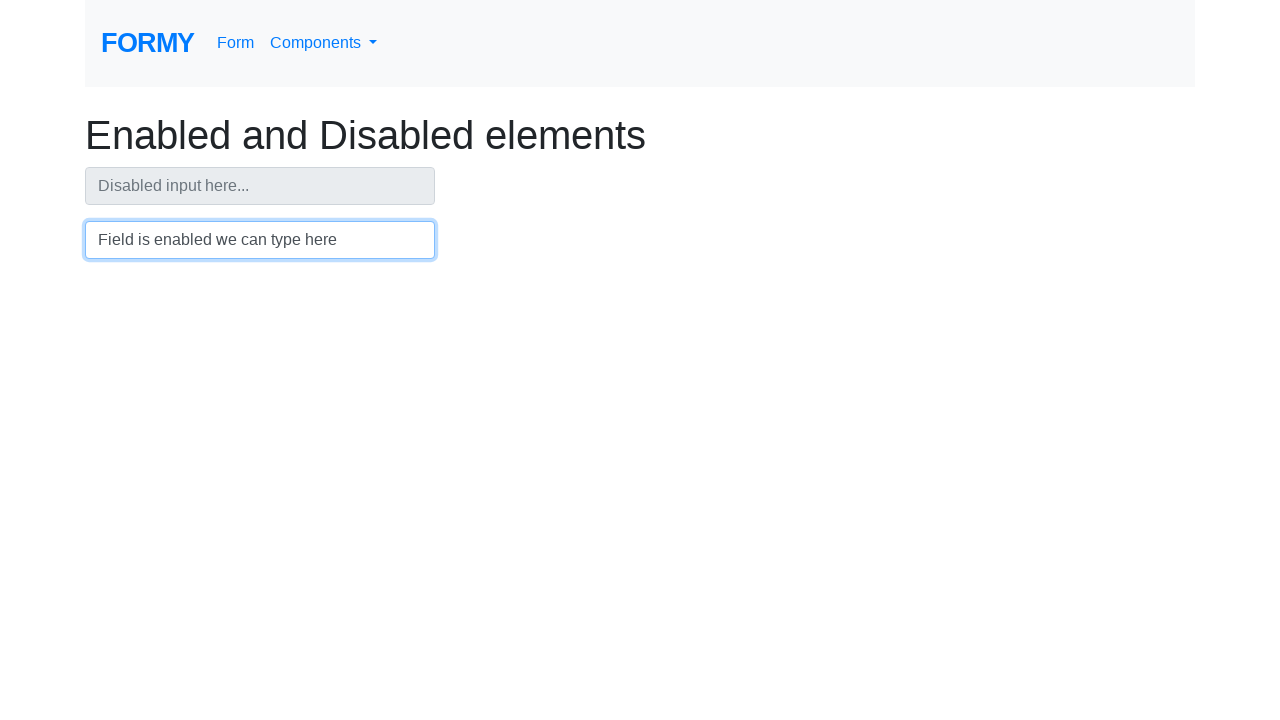